Tests double-click interaction on the questions tab to reveal a search title.

Starting URL: https://thecode.media/

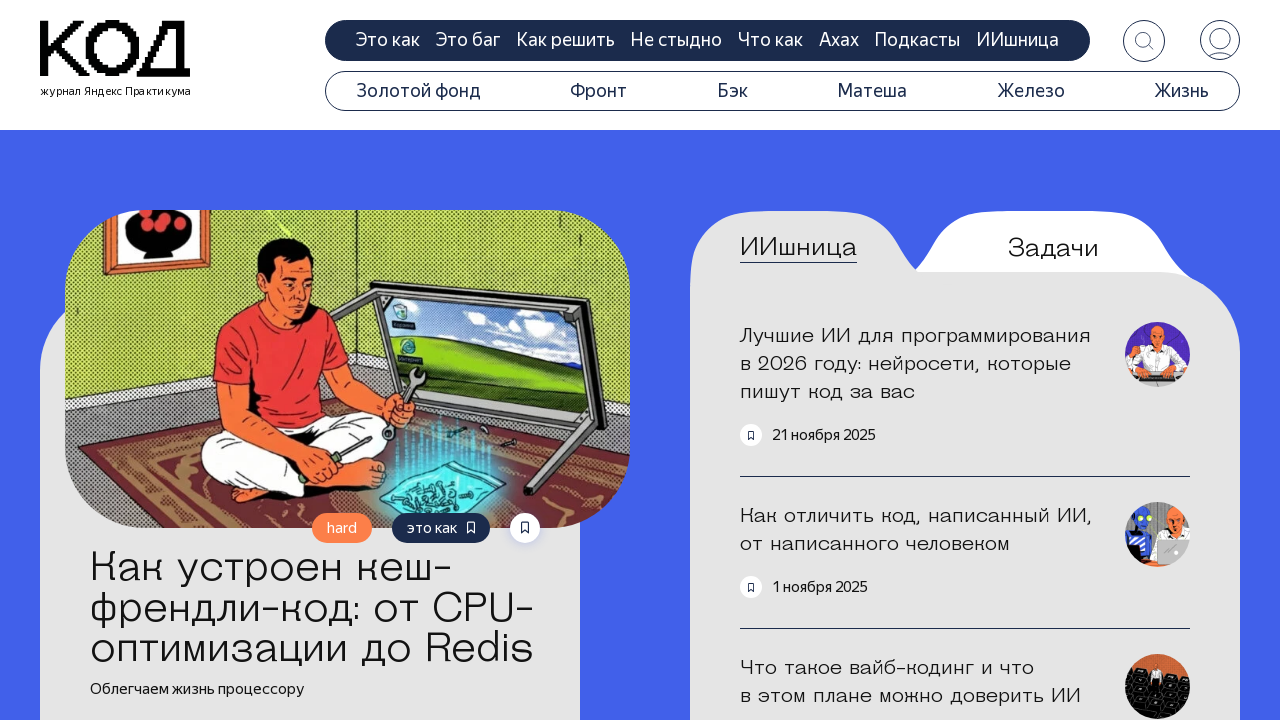

Double-clicked on the questions tab at (1053, 248) on .tab-questions
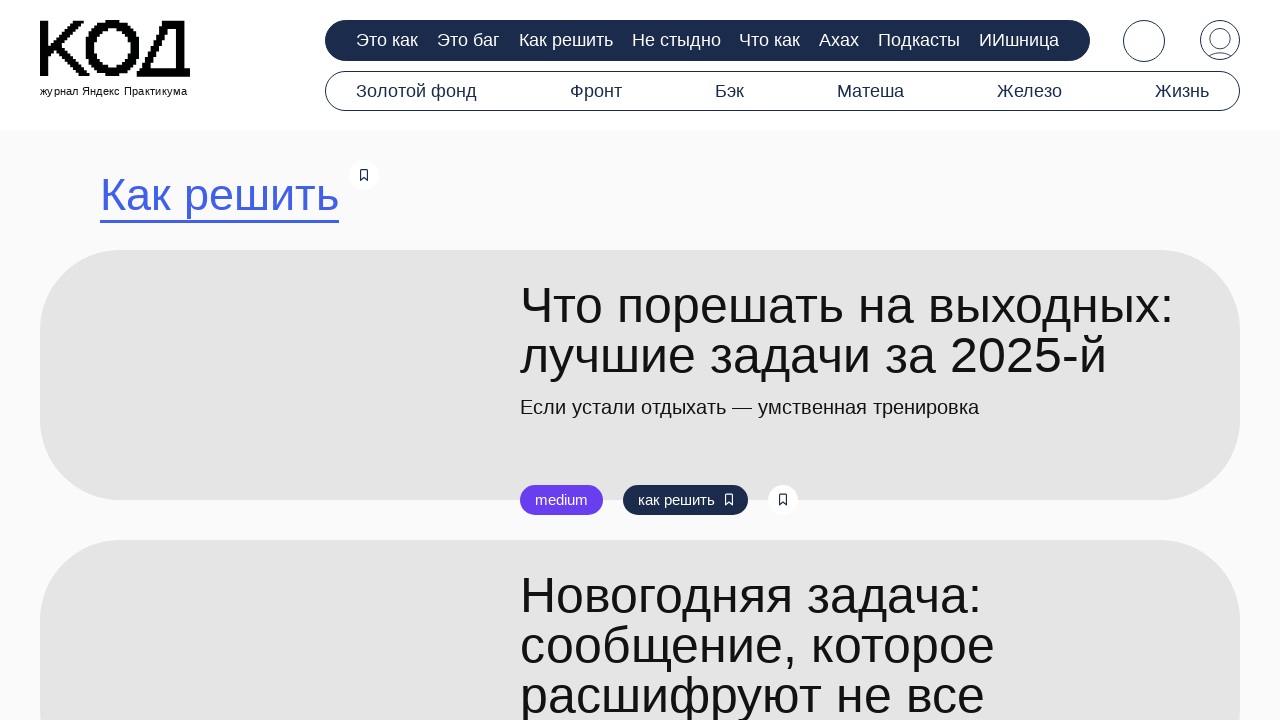

Search title appeared after double-click
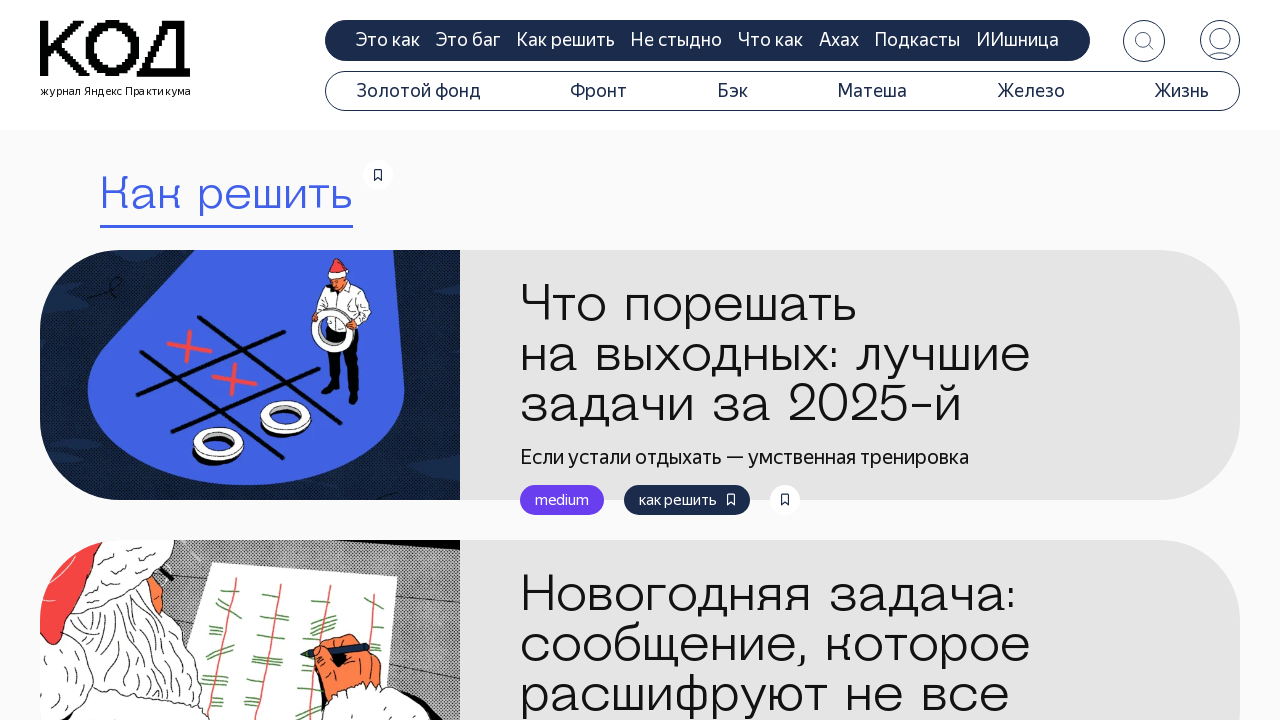

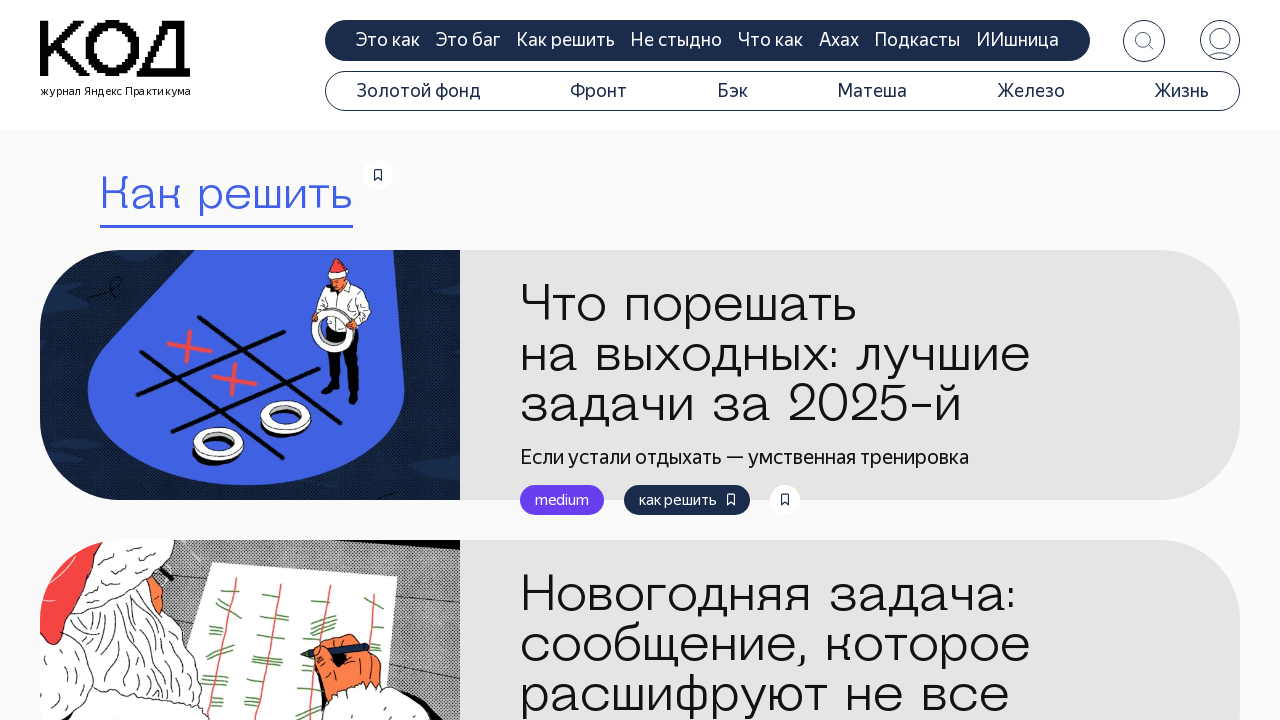